Tests the TextBox form by navigating to it, filling out the form fields (name, email, addresses), submitting, and verifying the entered data is displayed

Starting URL: https://demoqa.com/elements

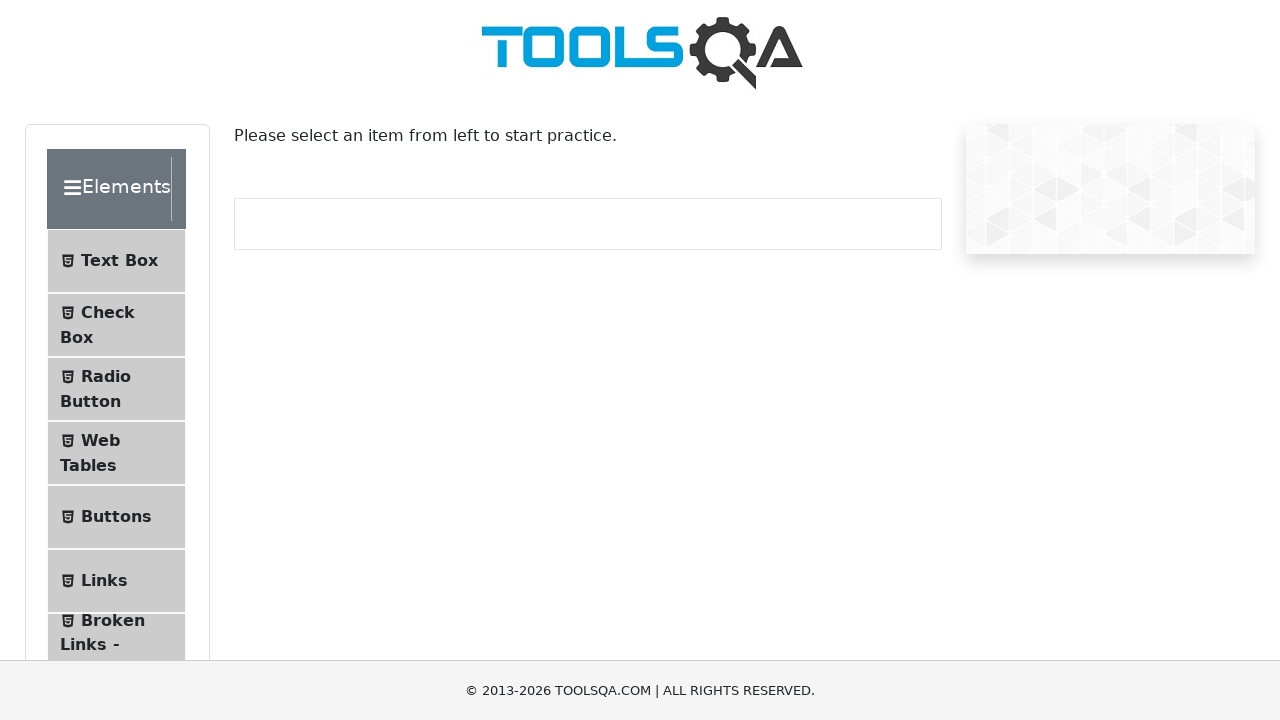

Clicked on Text Box menu item at (119, 261) on text=Text Box
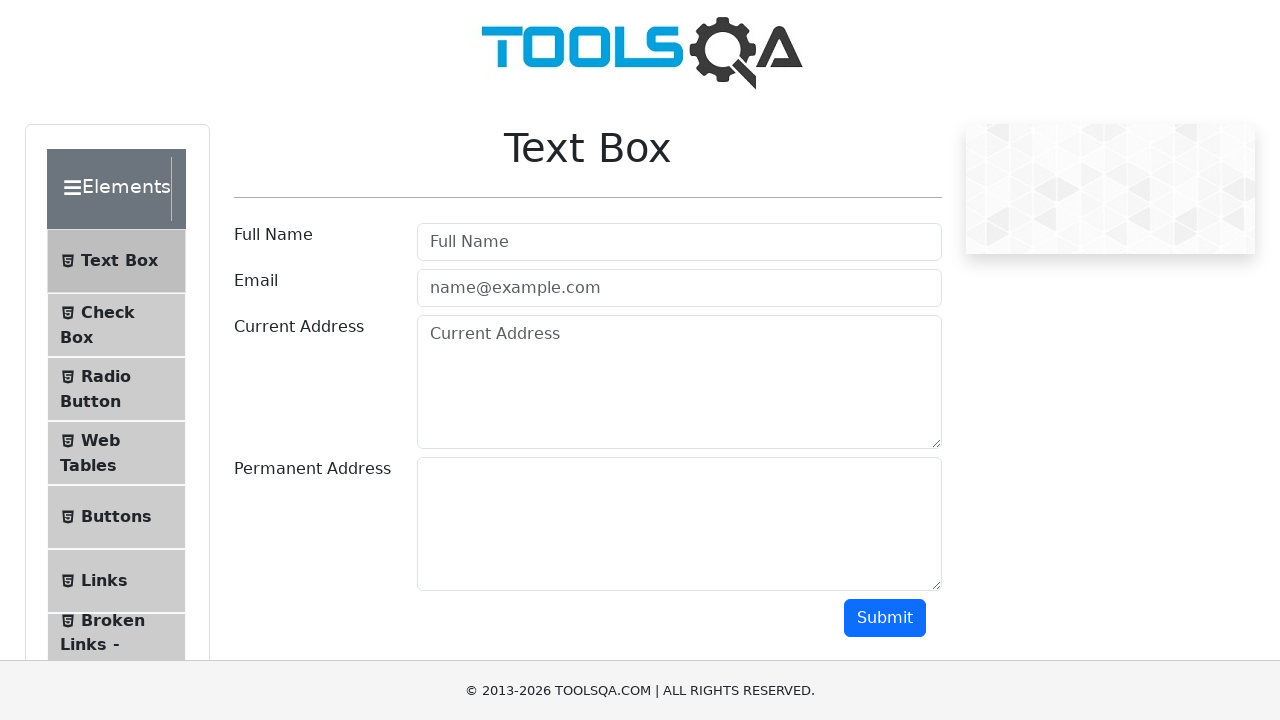

TextBox form loaded successfully
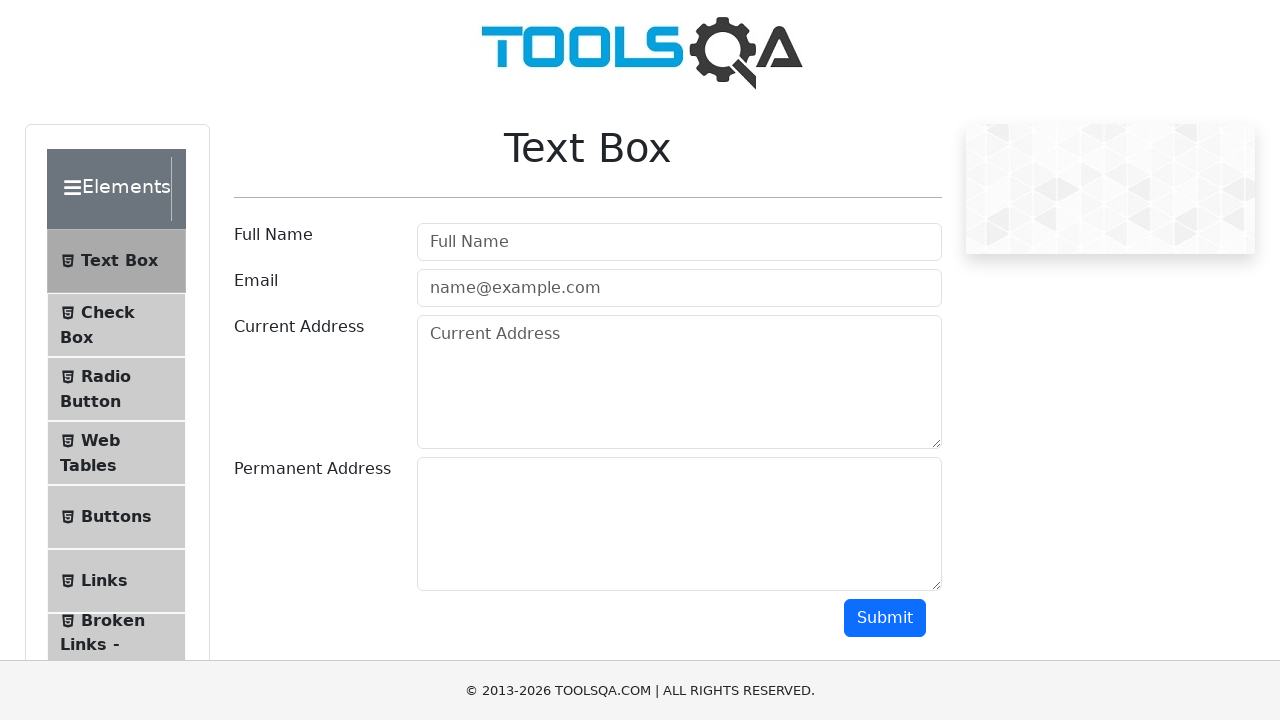

Filled username field with 'Marco Rossi' on #userName
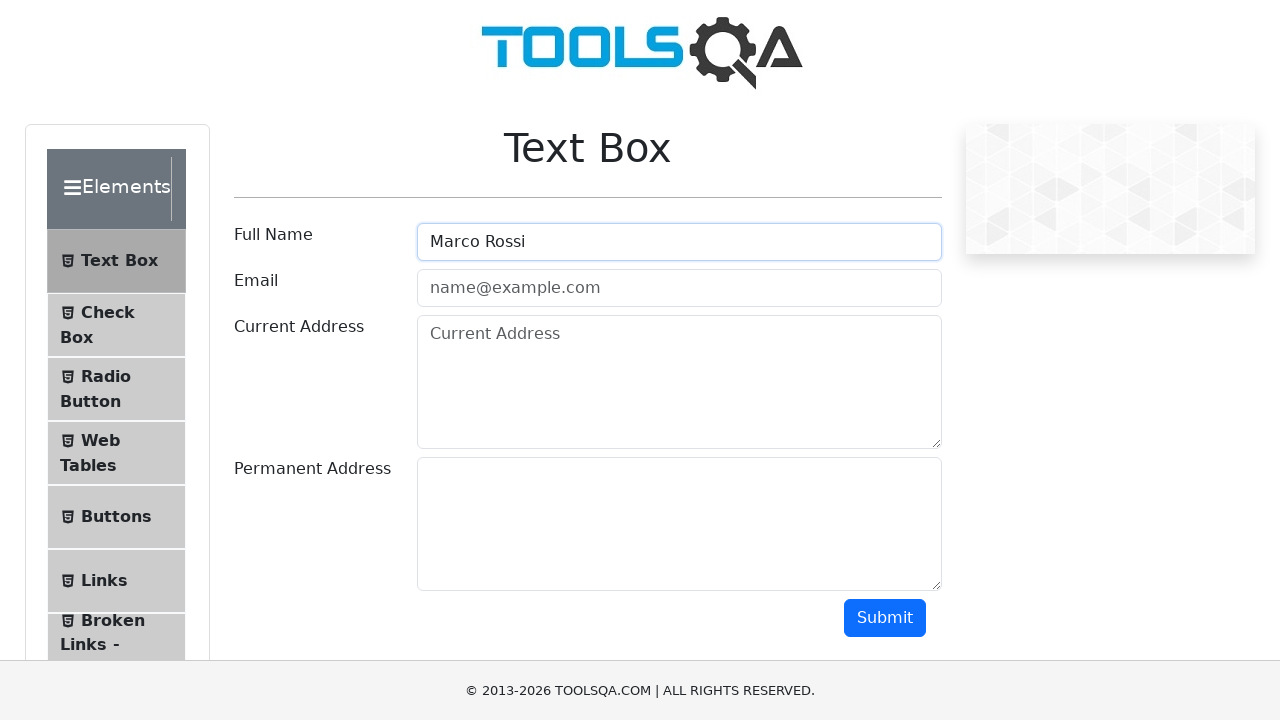

Filled email field with 'marco.rossi@example.com' on #userEmail
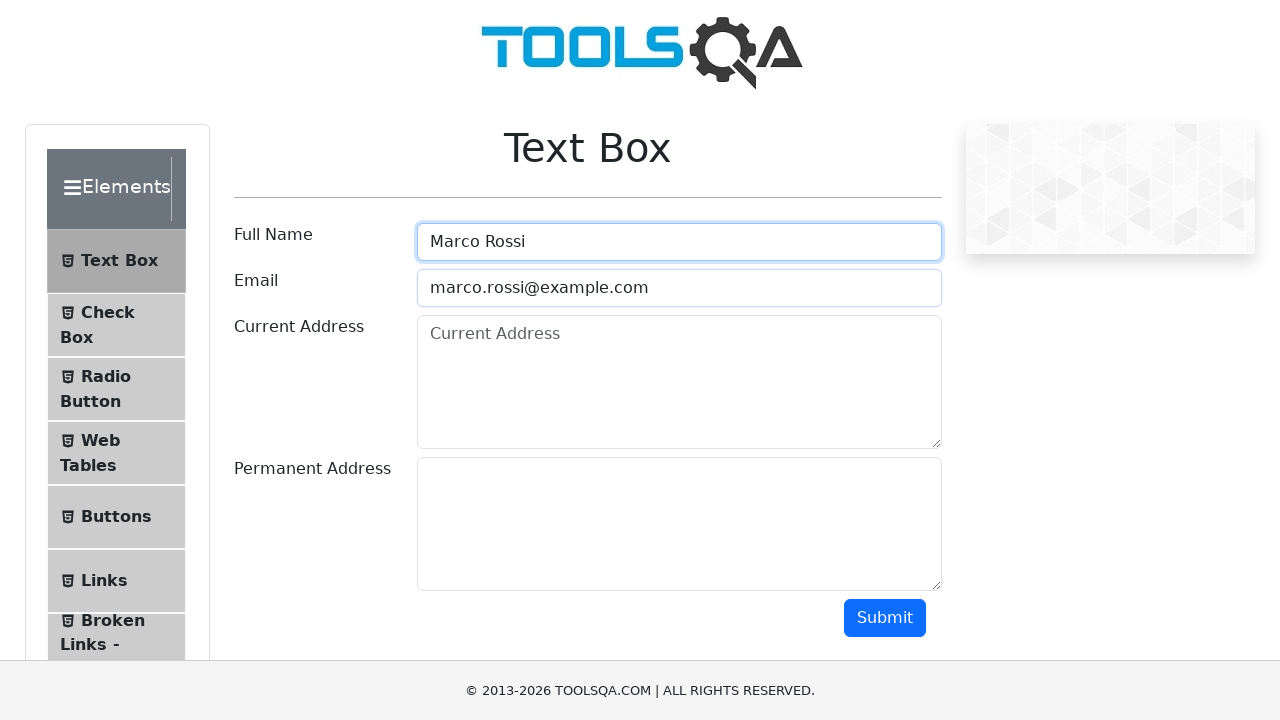

Filled current address field with 'Via Roma 42' on #currentAddress
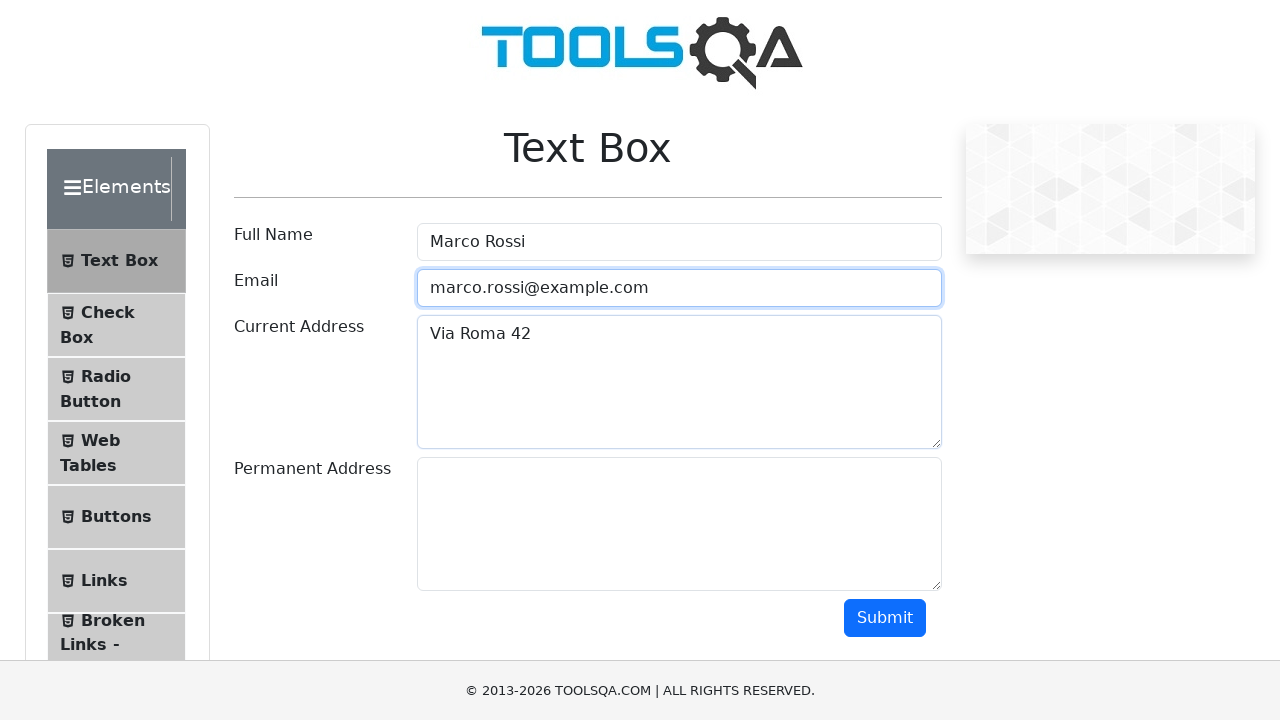

Filled permanent address field with 'Via Roma 42' on #permanentAddress
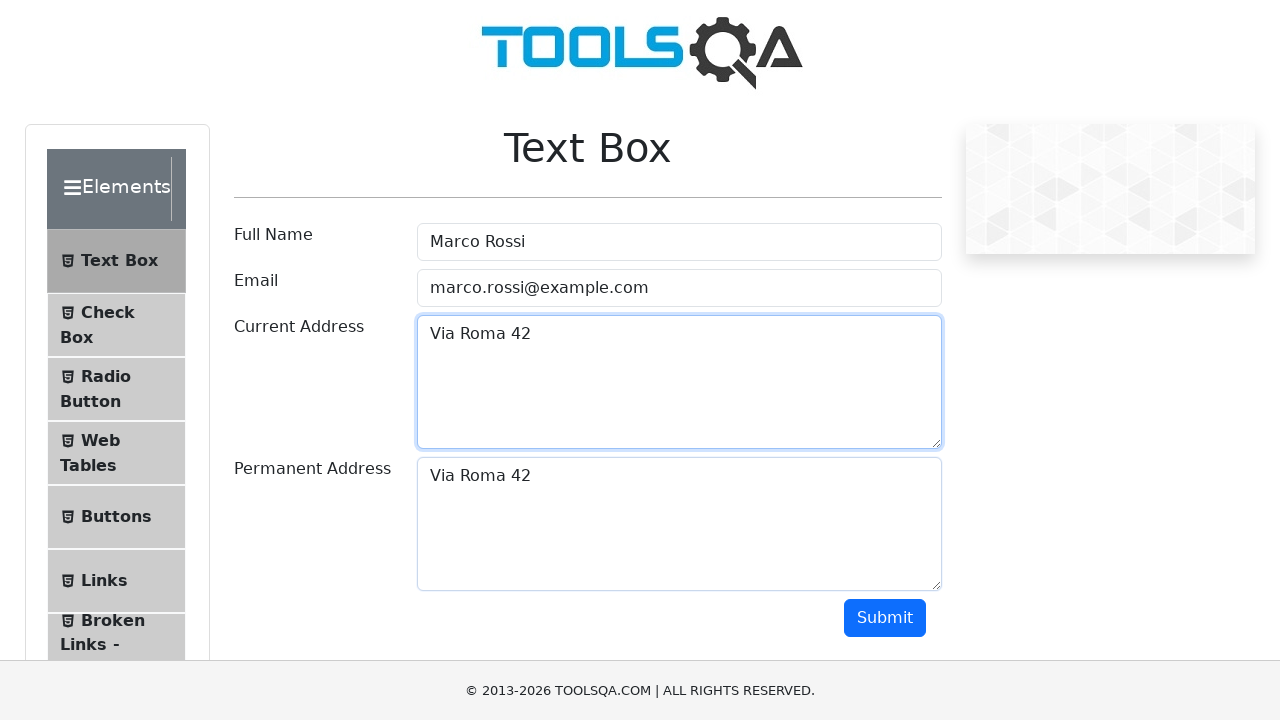

Scrolled Submit button into view
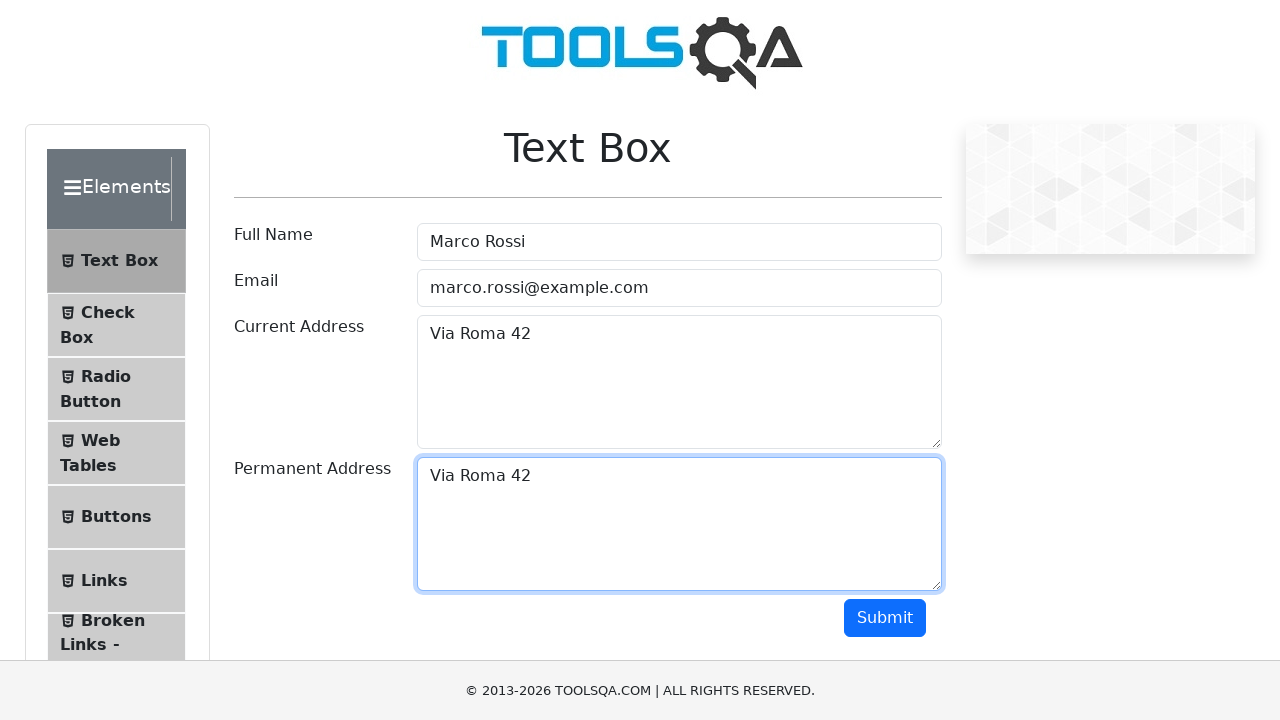

Clicked Submit button to submit the form at (885, 618) on #submit
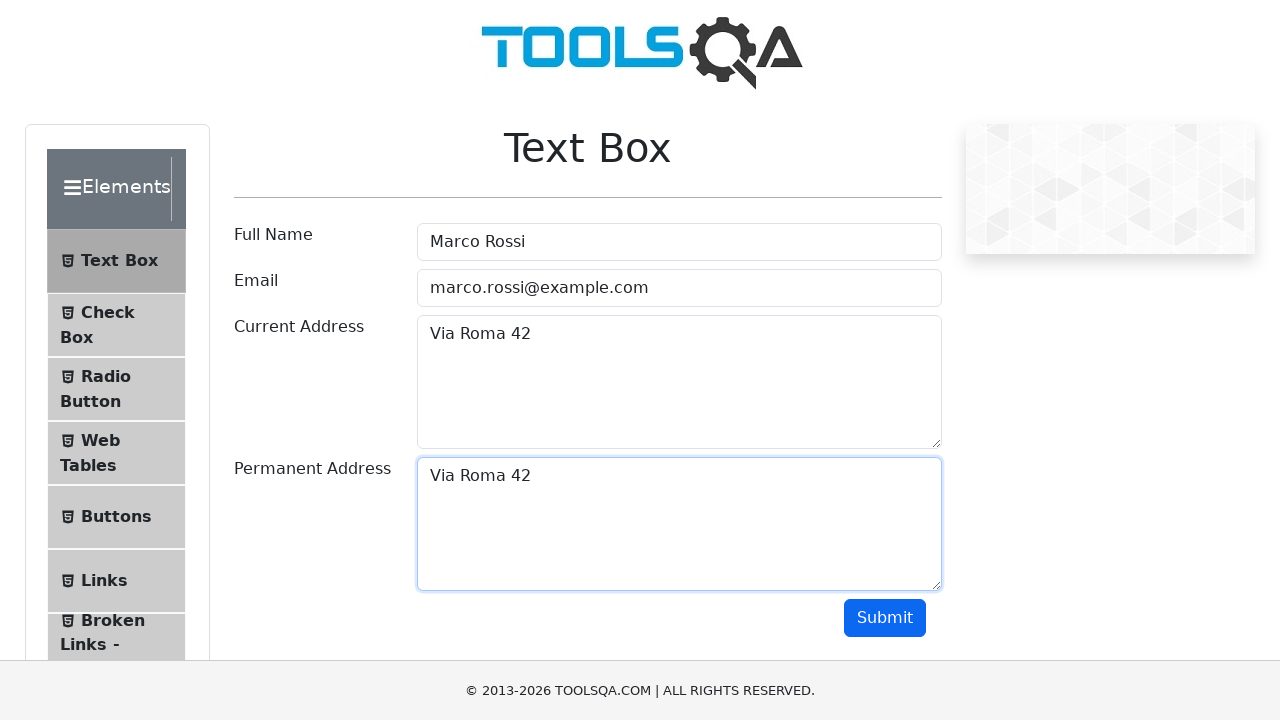

Form submission output displayed
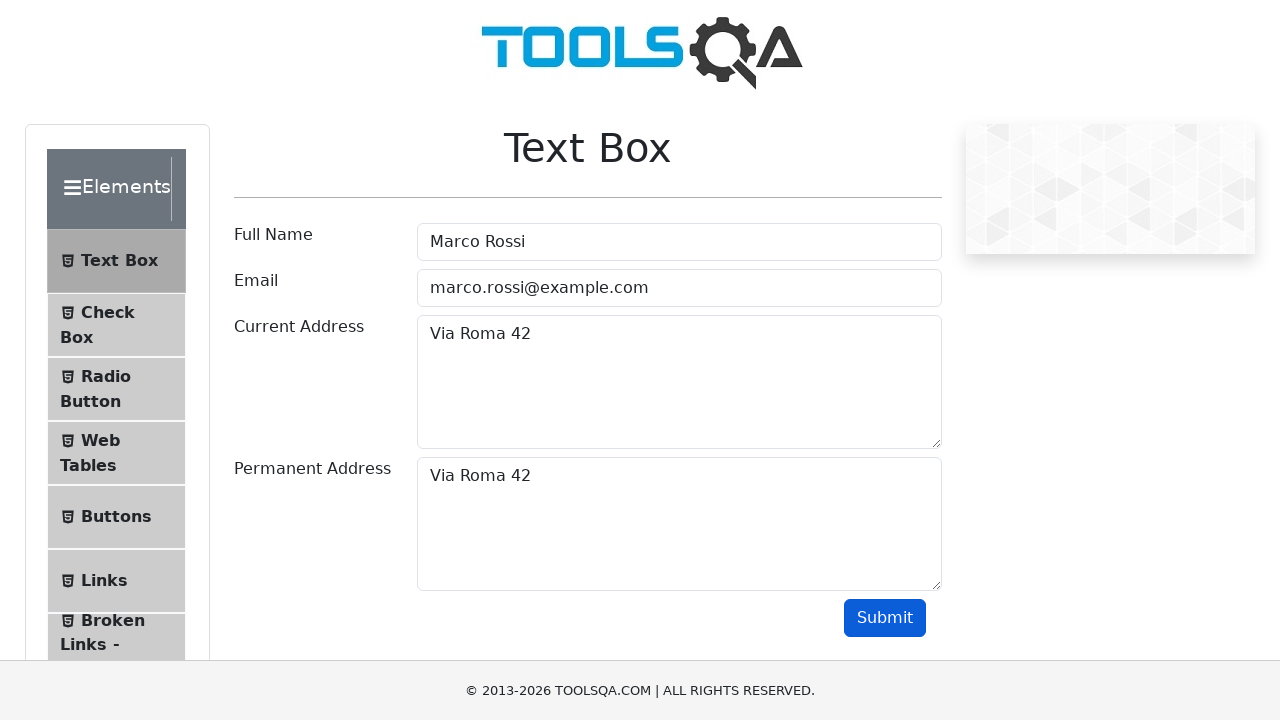

Verified that submitted name 'Marco Rossi' is displayed correctly
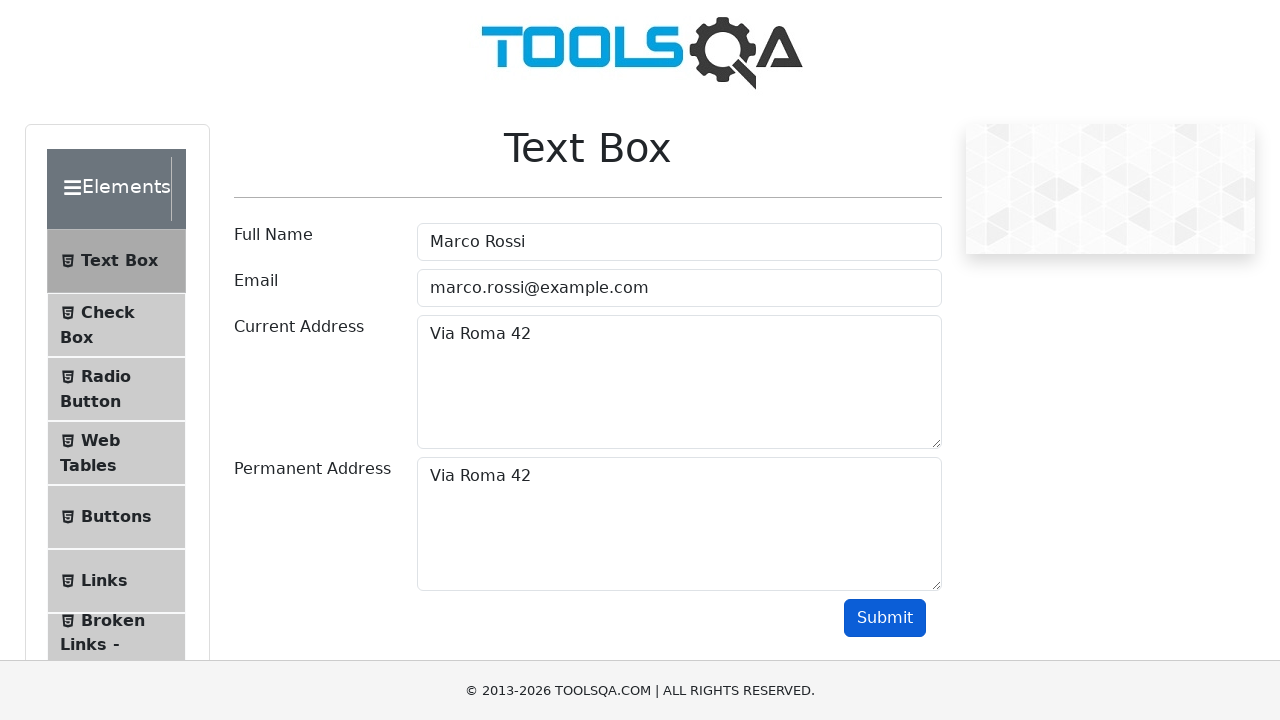

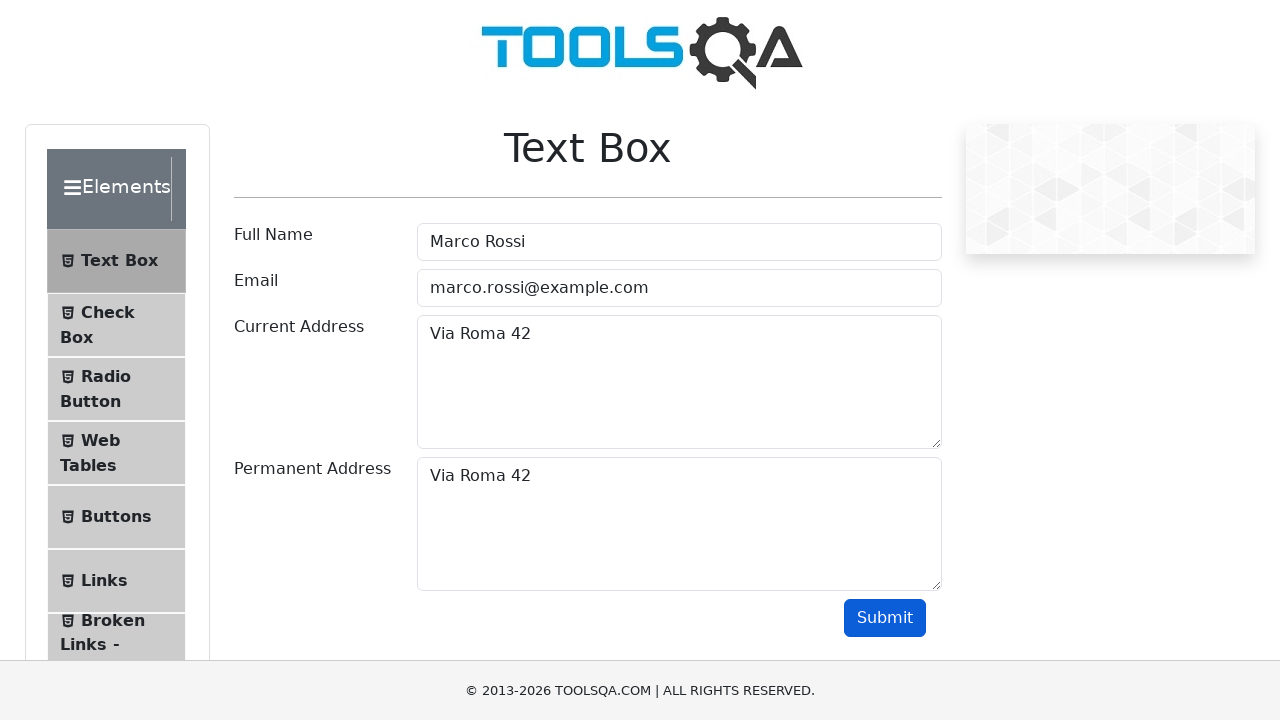